Tests nested iframe handling by navigating to a page with nested frames, switching into the top frame, then into the middle frame, and verifying the text content within that frame.

Starting URL: https://the-internet.herokuapp.com/

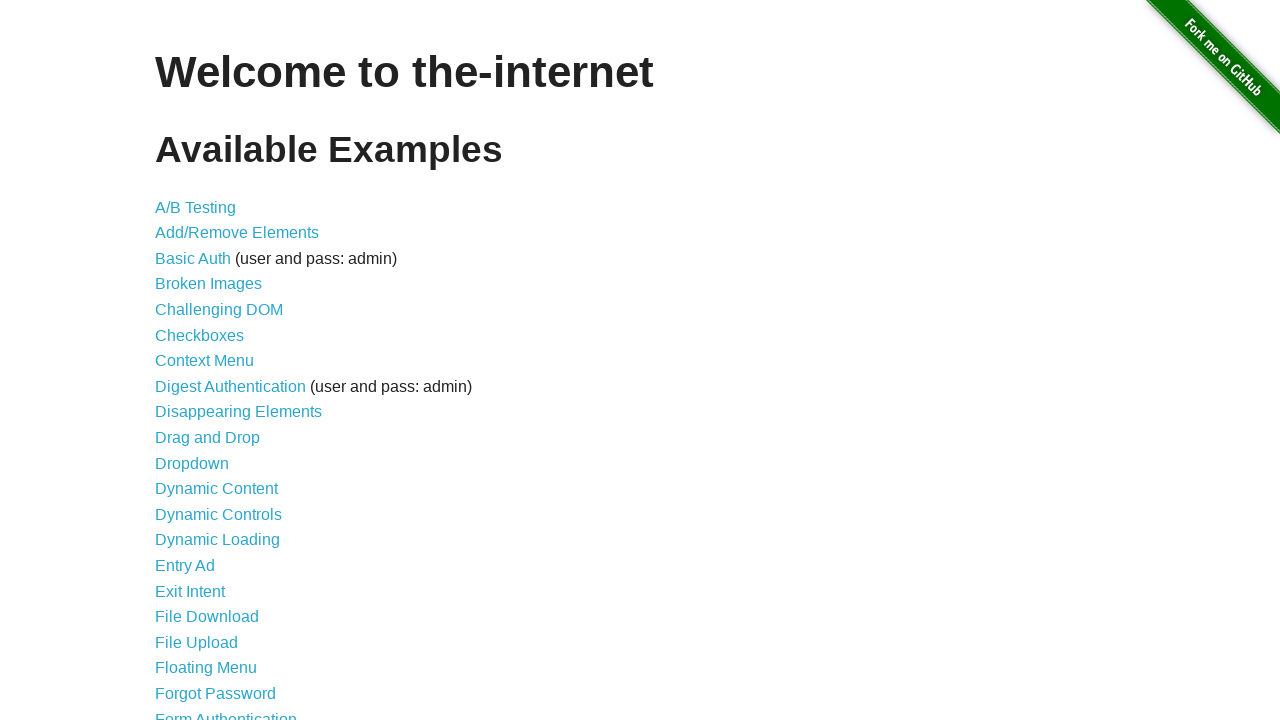

Clicked on the 'Nested Frames' link at (210, 395) on xpath=//a[contains(text(),'Nested Frames')]
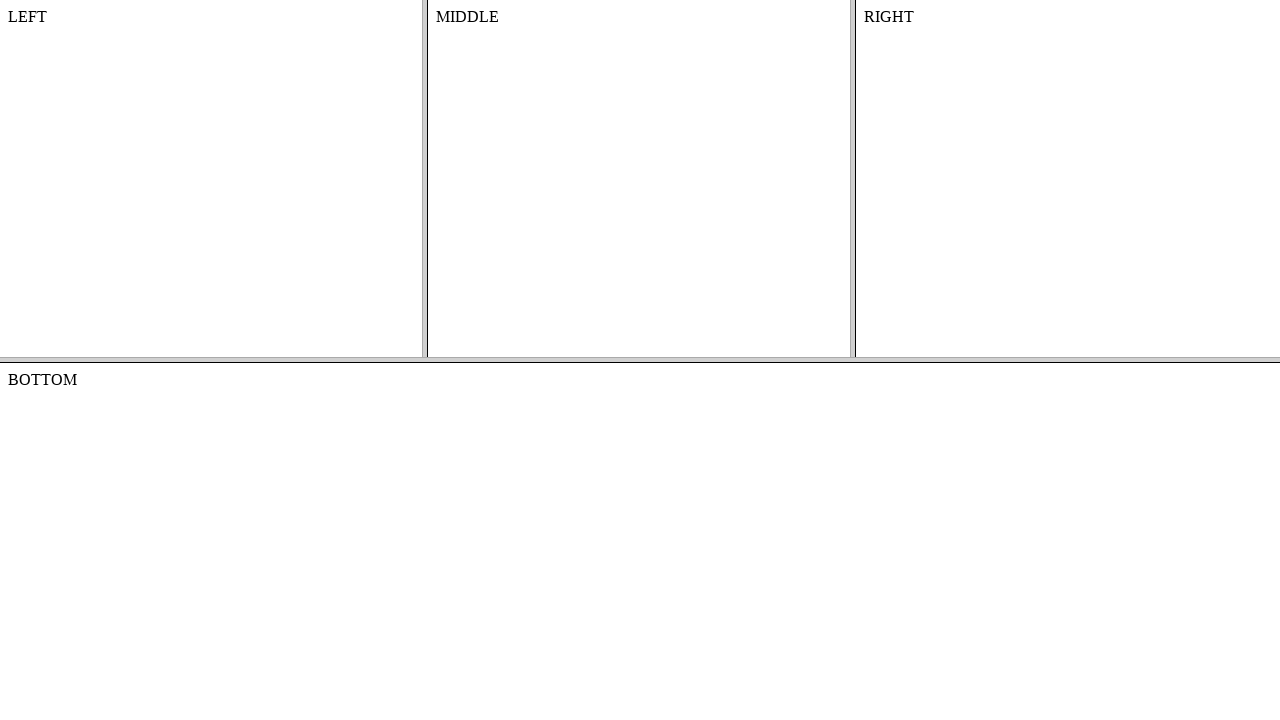

Waited for nested frames page to load (domcontentloaded)
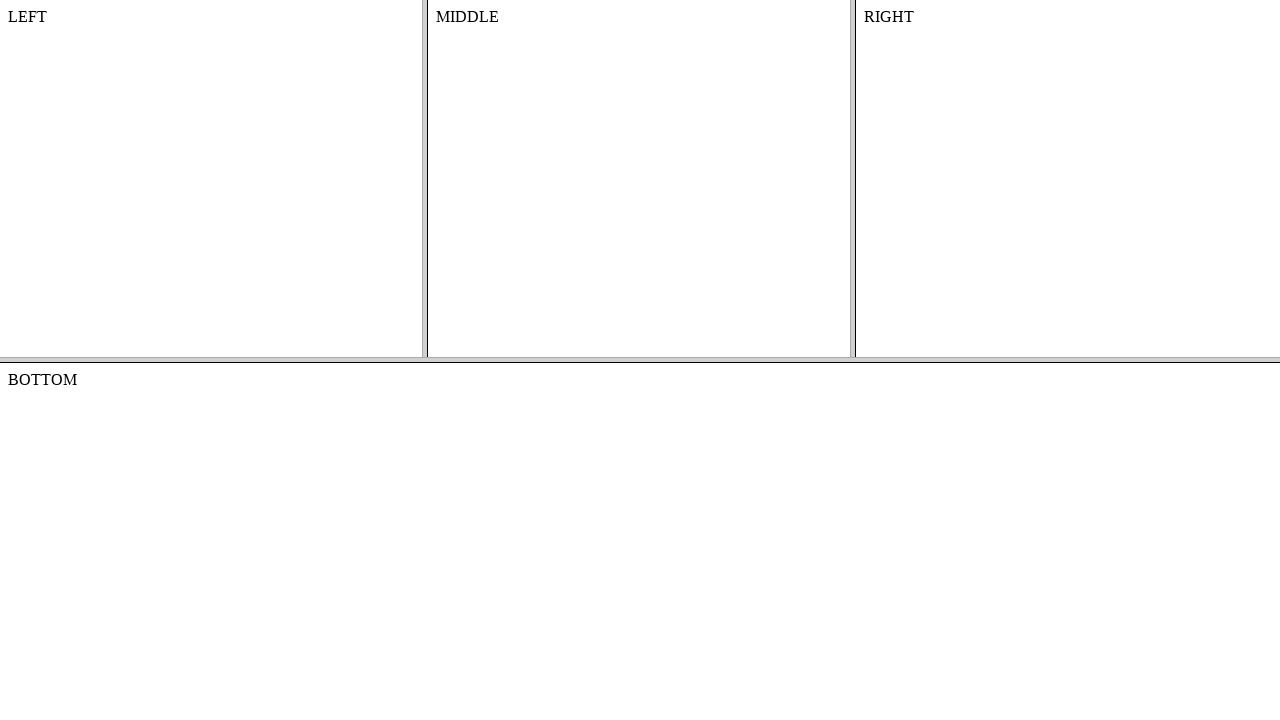

Located the top frame
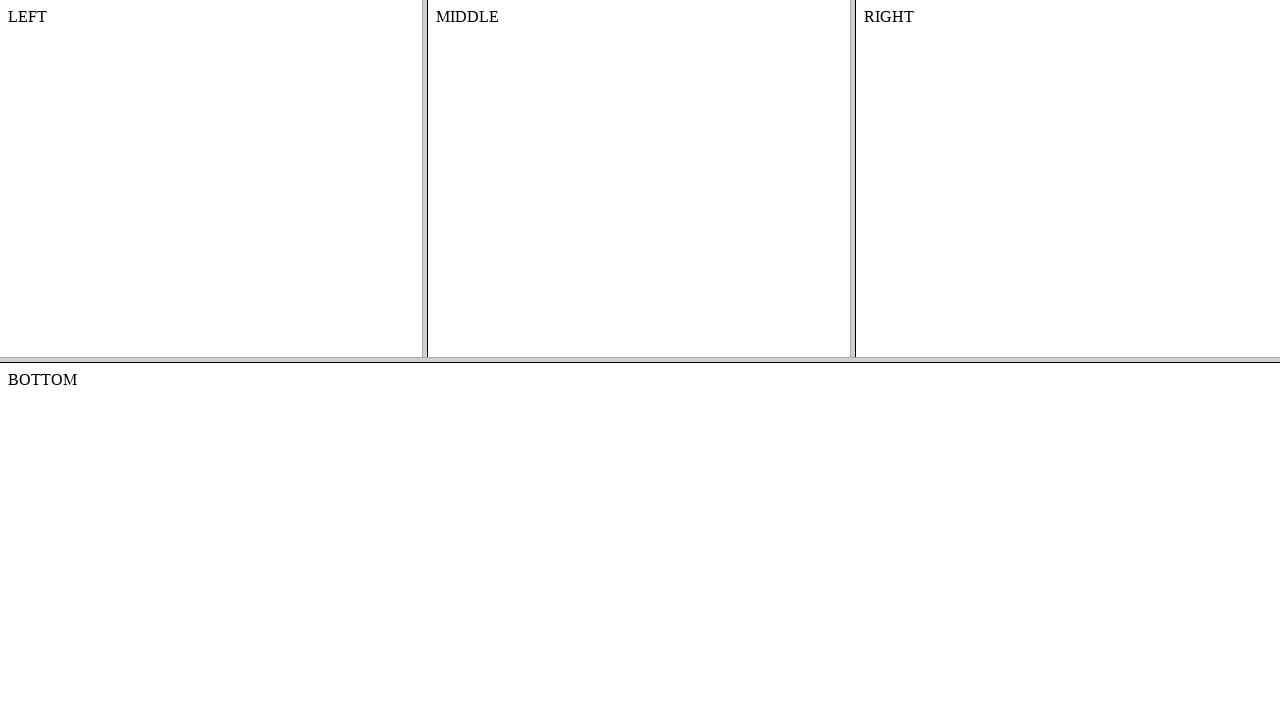

Located the middle frame within the top frame
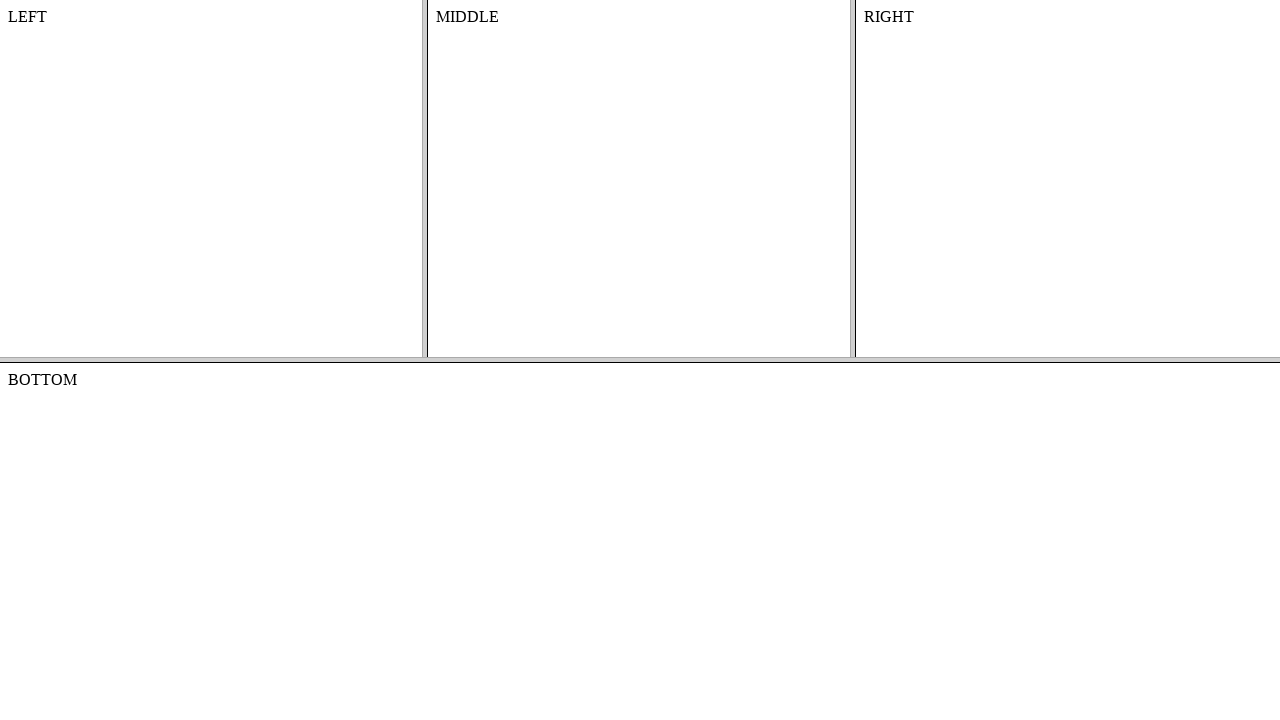

Located the text element in the middle frame
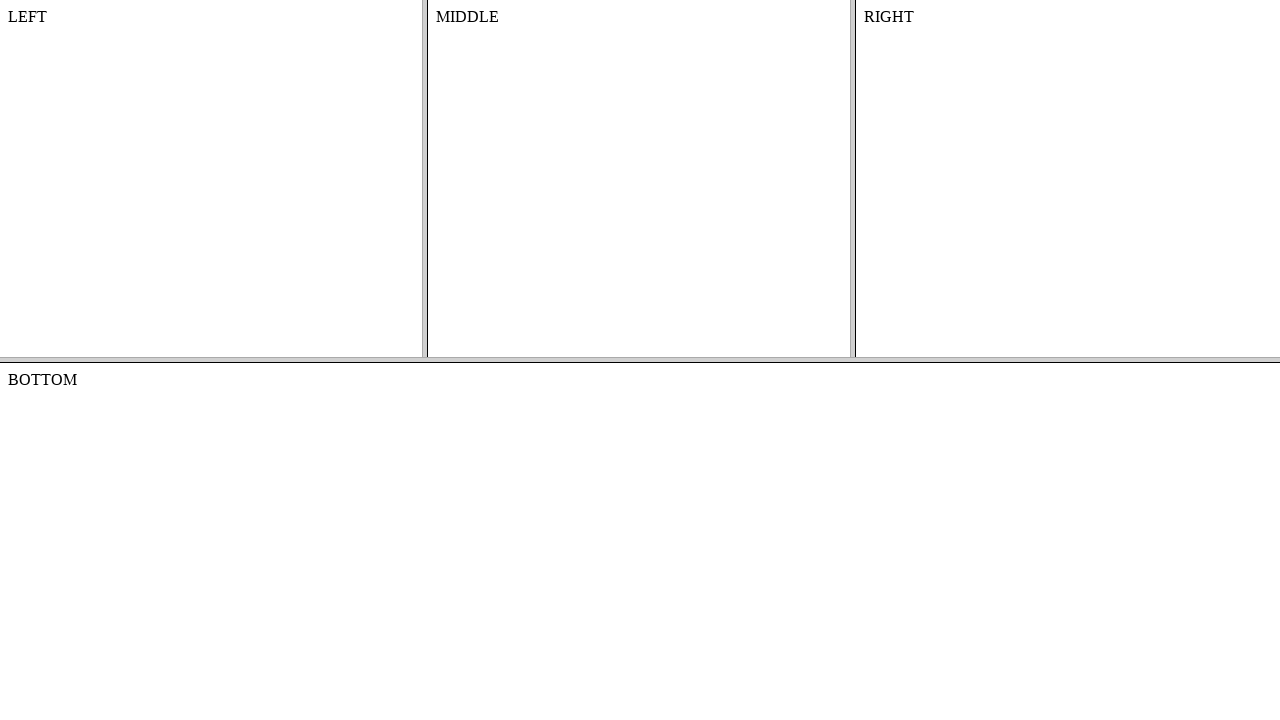

Waited for the text element to be available
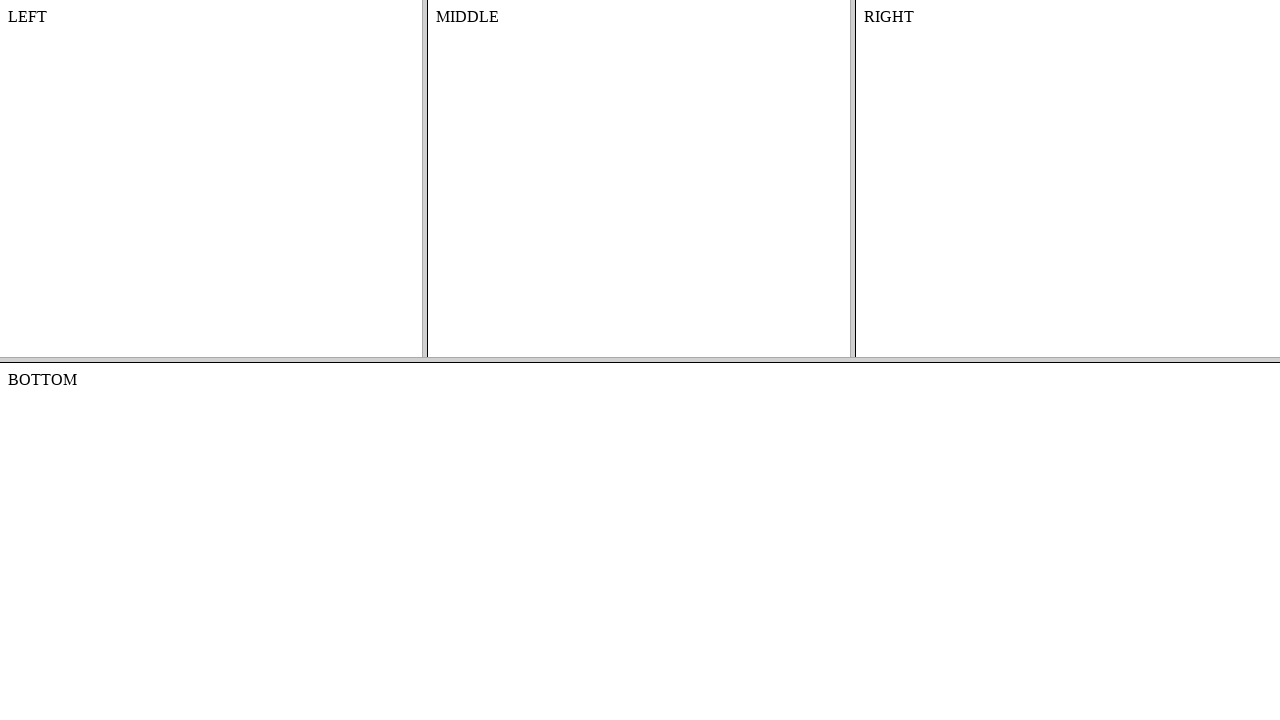

Verified that middle frame contains 'MIDDLE' text
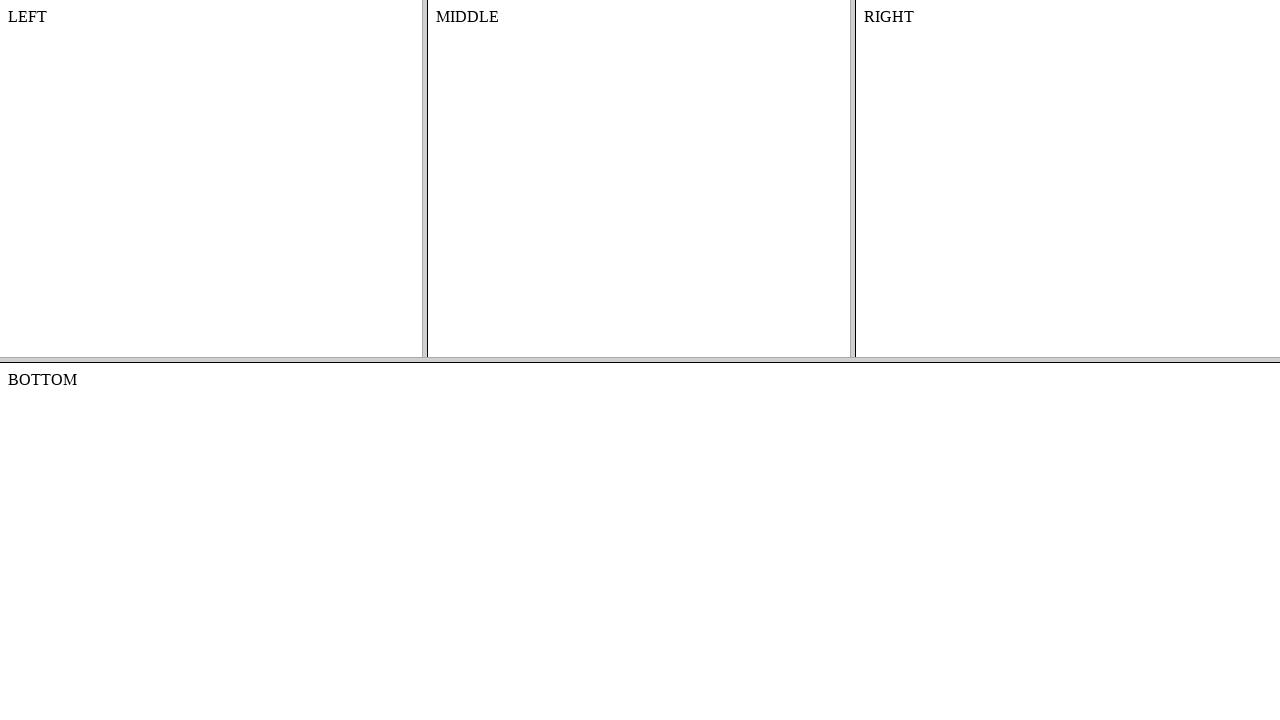

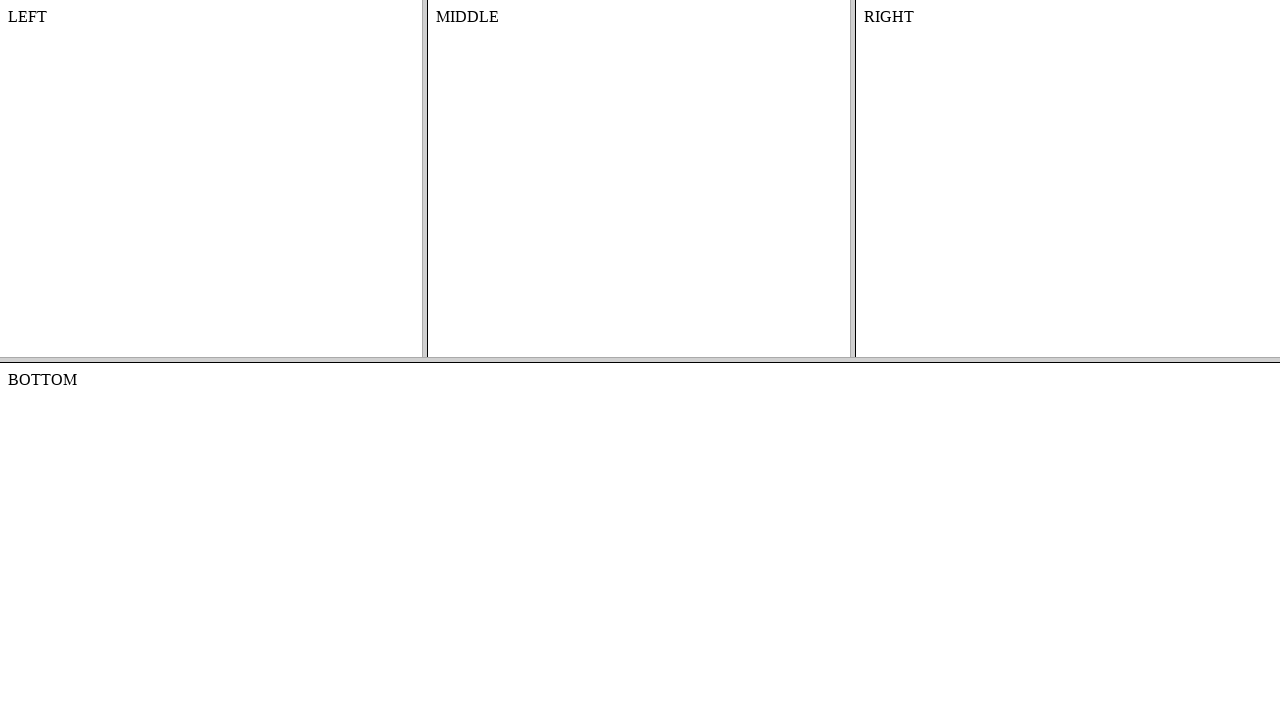